Navigates to a page with dynamically loading images and waits for all images to fully load

Starting URL: https://bonigarcia.dev/selenium-webdriver-java/loading-images.html

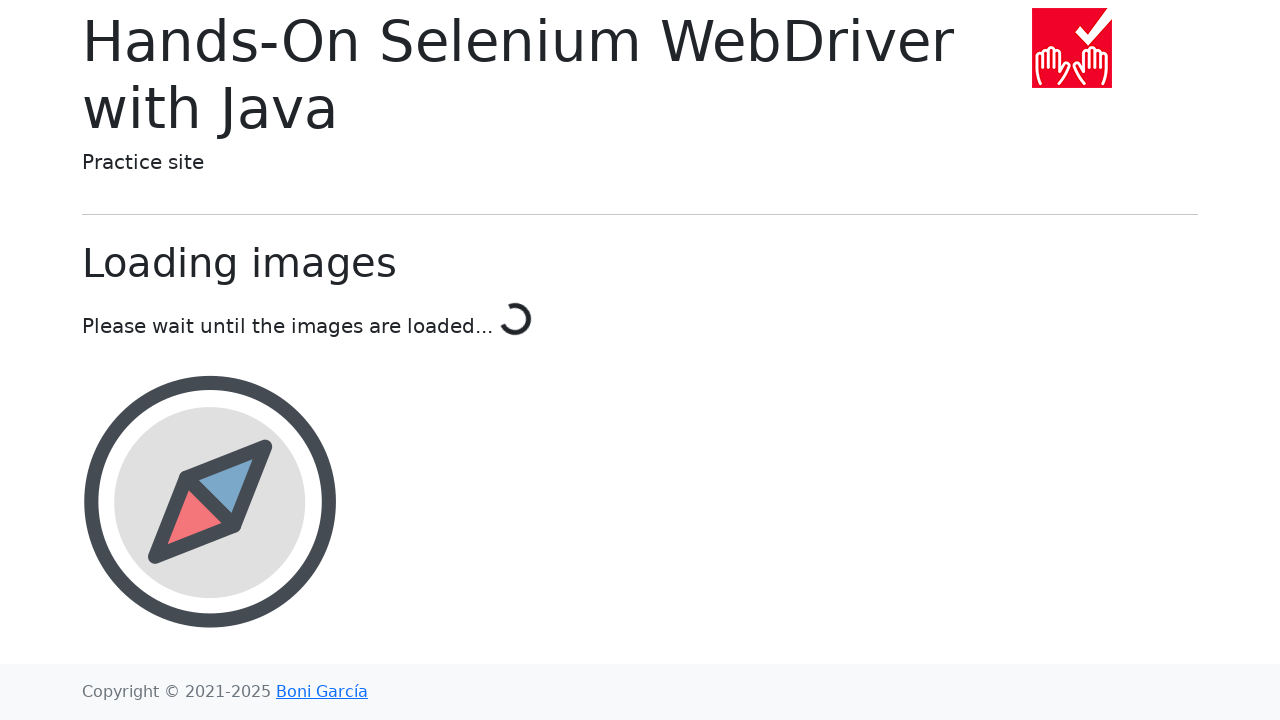

Navigated to page with dynamically loading images
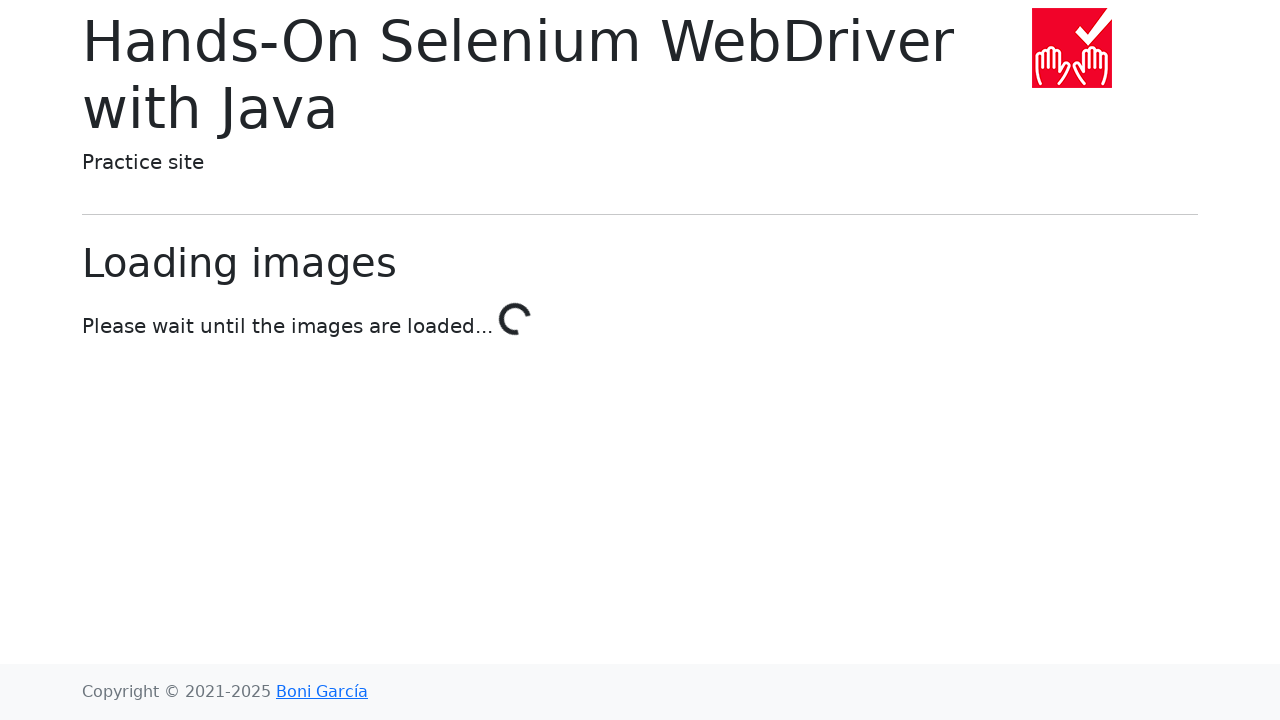

Waited for landscape images to be present in container
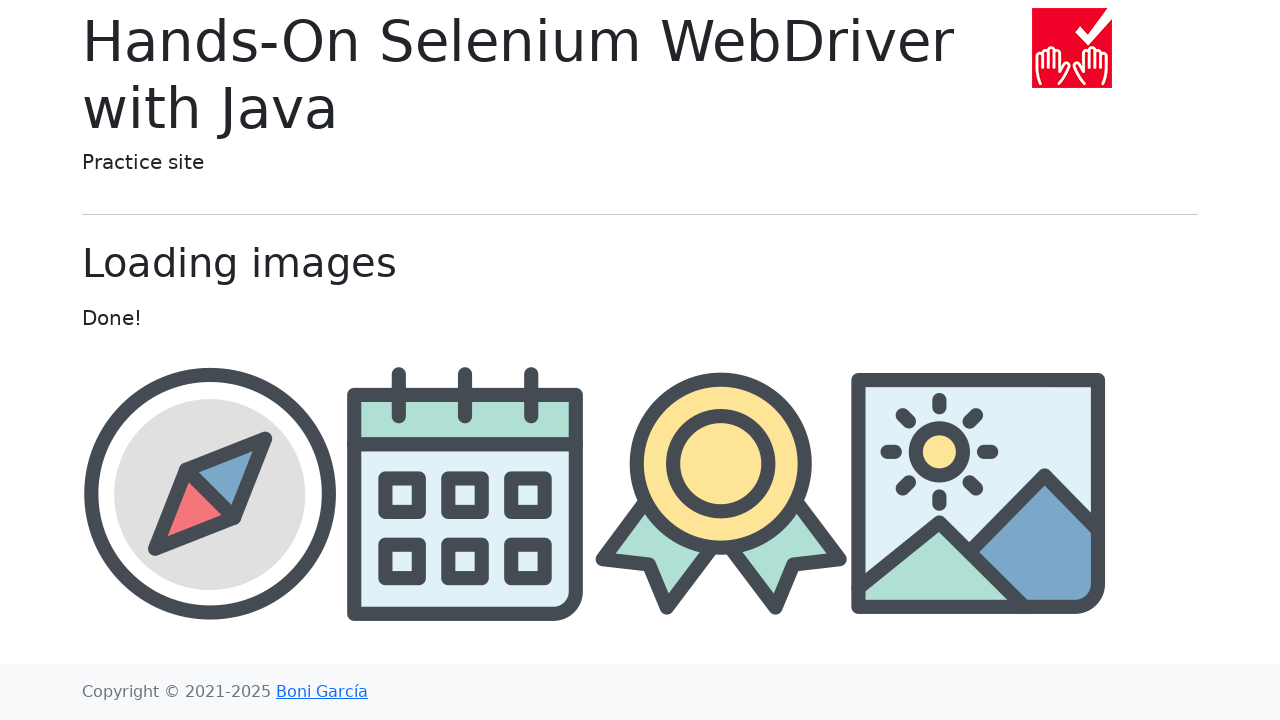

Verified all images in container are loaded
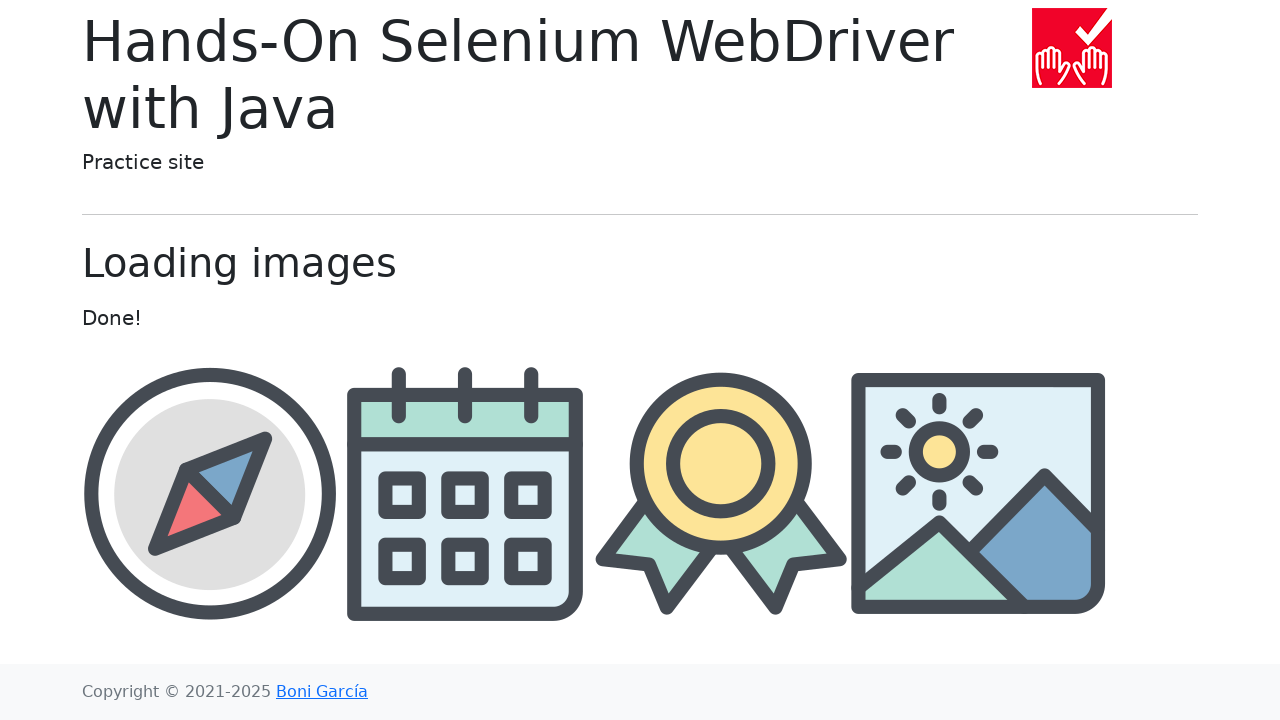

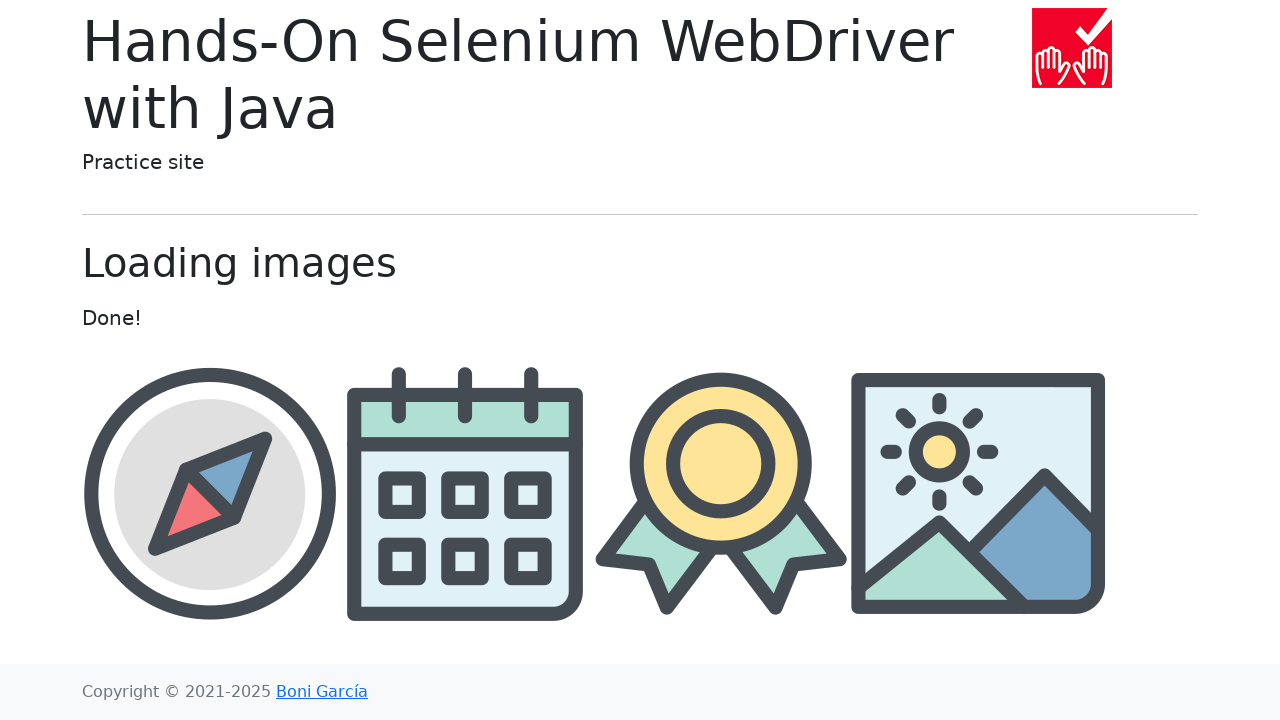